Tests dynamic element loading by clicking a start button and waiting for "Hello World!" text to appear on the page

Starting URL: https://the-internet.herokuapp.com/dynamic_loading/1

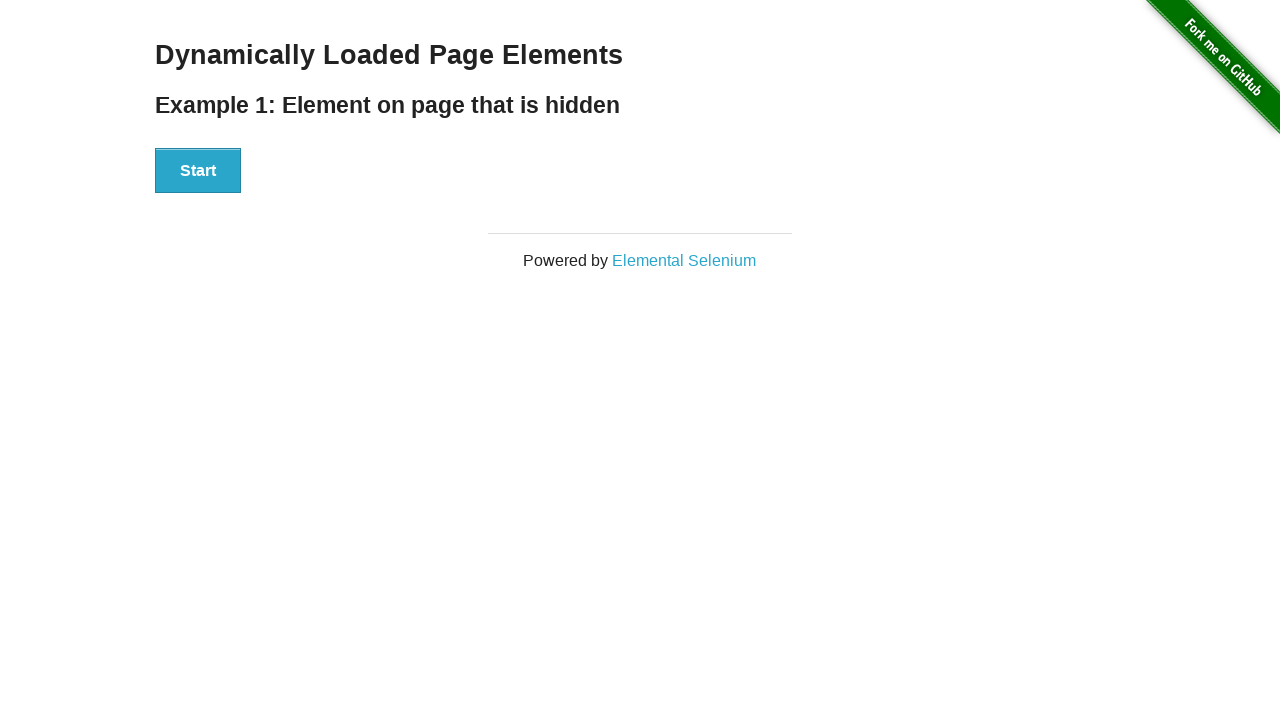

Clicked the Start button to begin dynamic element loading at (198, 171) on button:has-text('Start')
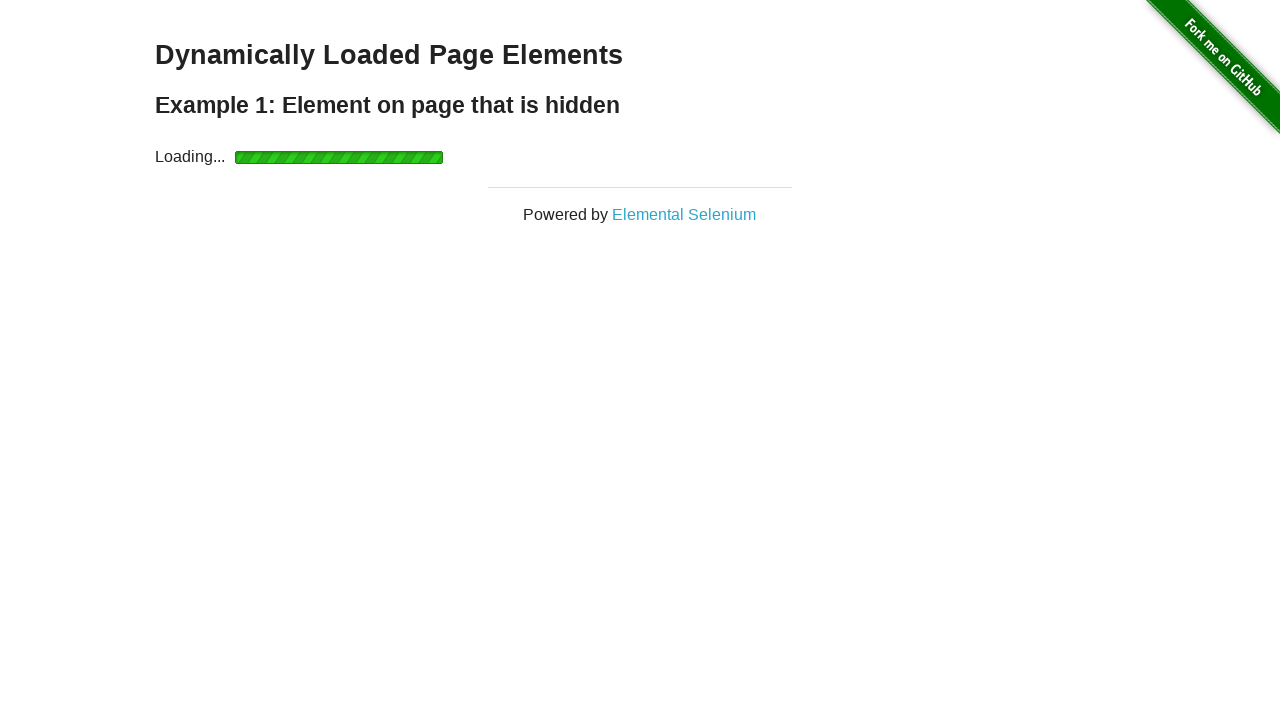

Waited for 'Hello World!' text to appear in #finish h4 element
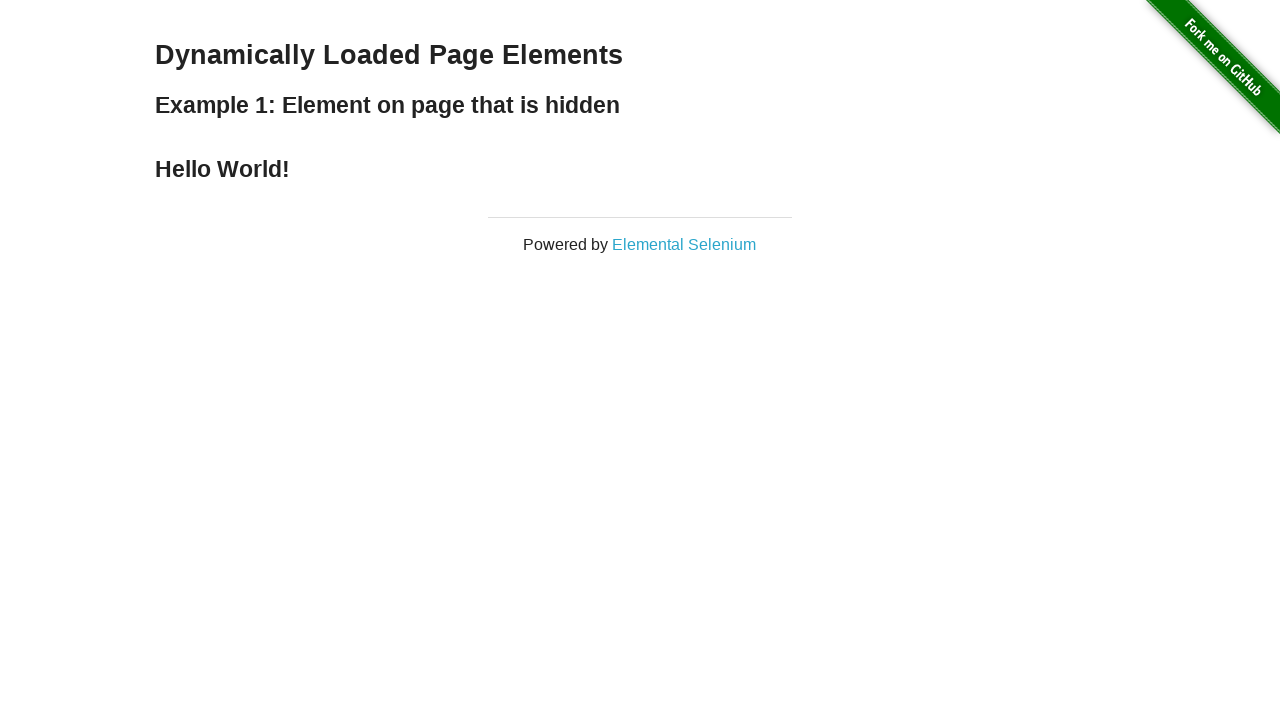

Retrieved text content from #finish h4 element
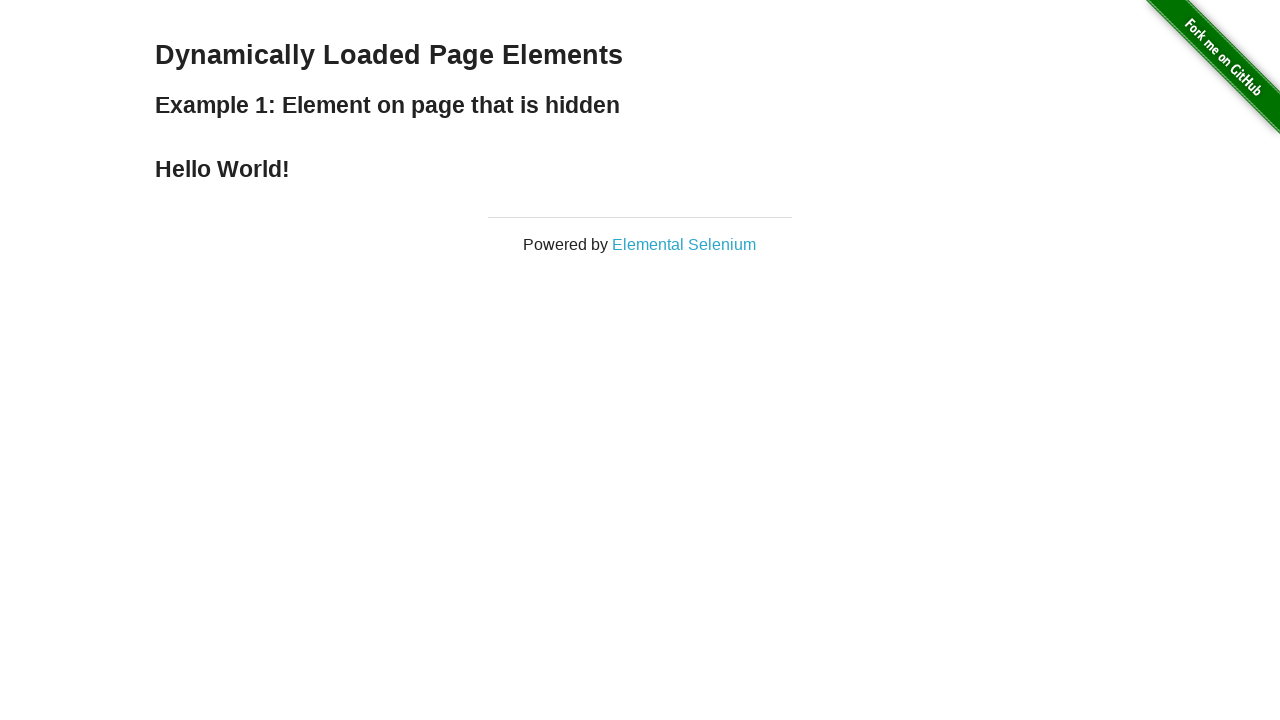

Verified that the text content equals 'Hello World!'
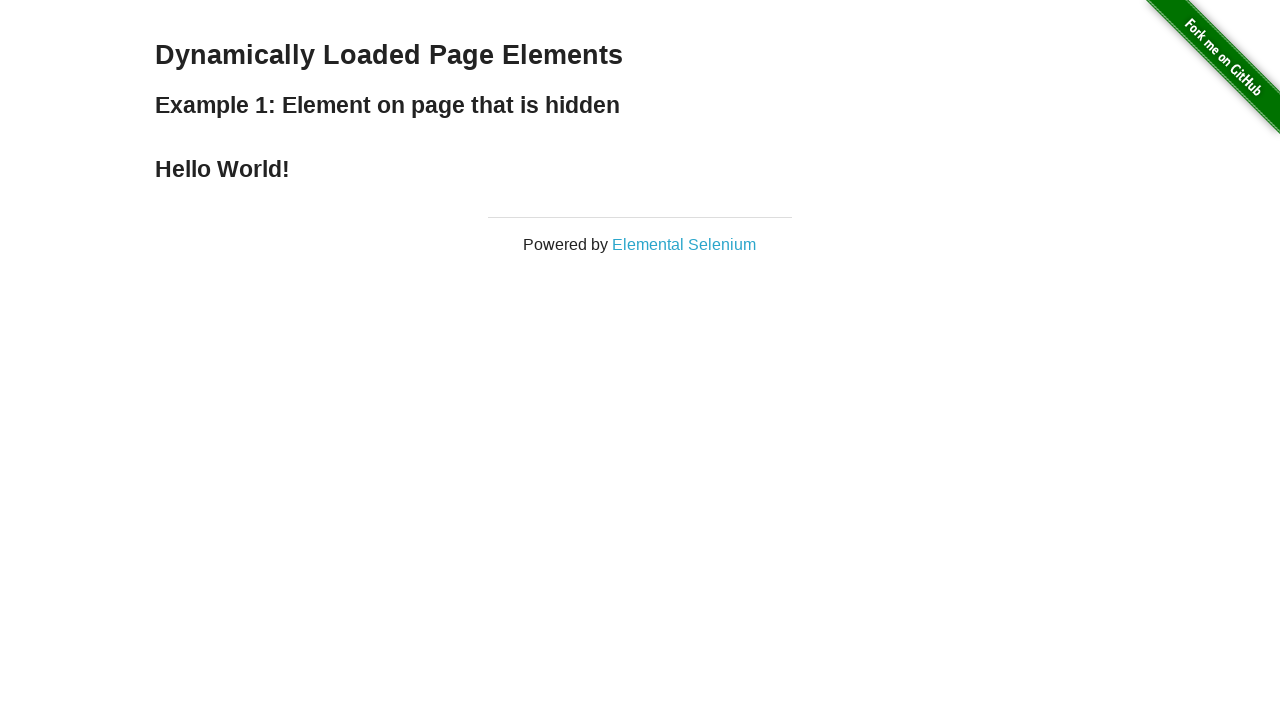

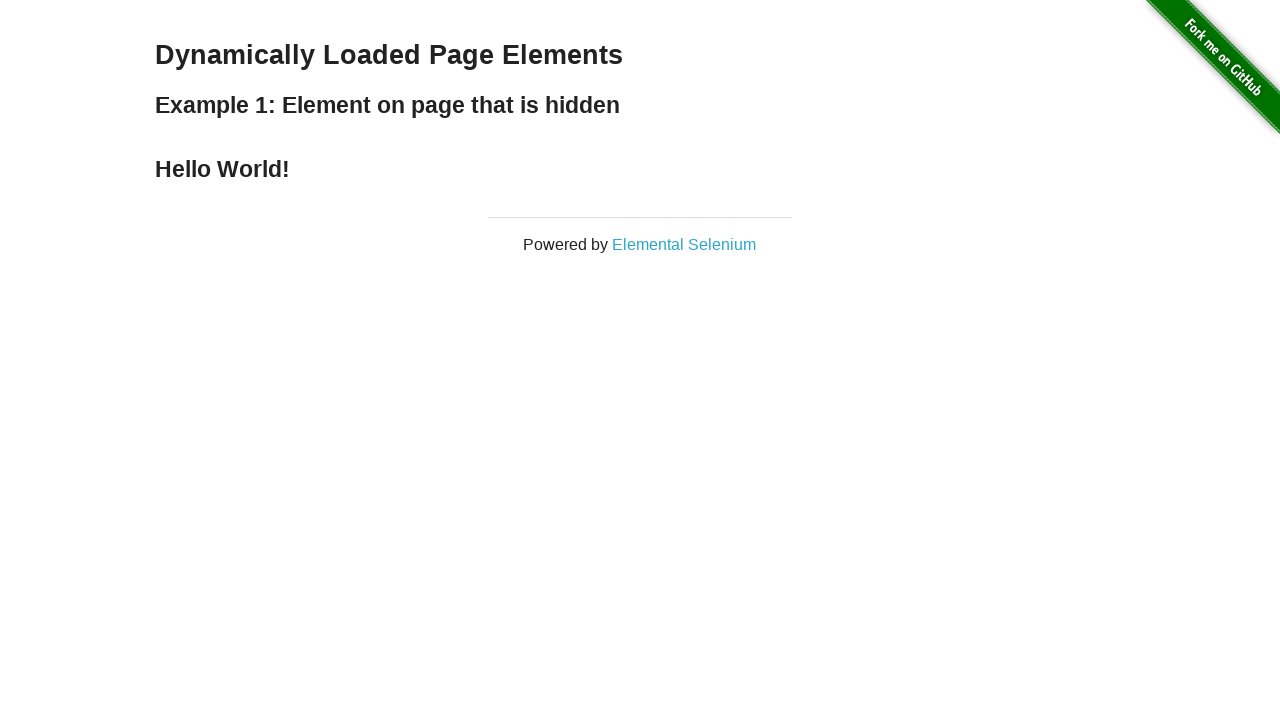